Tests a customized multi-select listbox by selecting the last option, first option, and then deselecting the last option using keyboard navigation

Starting URL: https://www.nobroker.in/

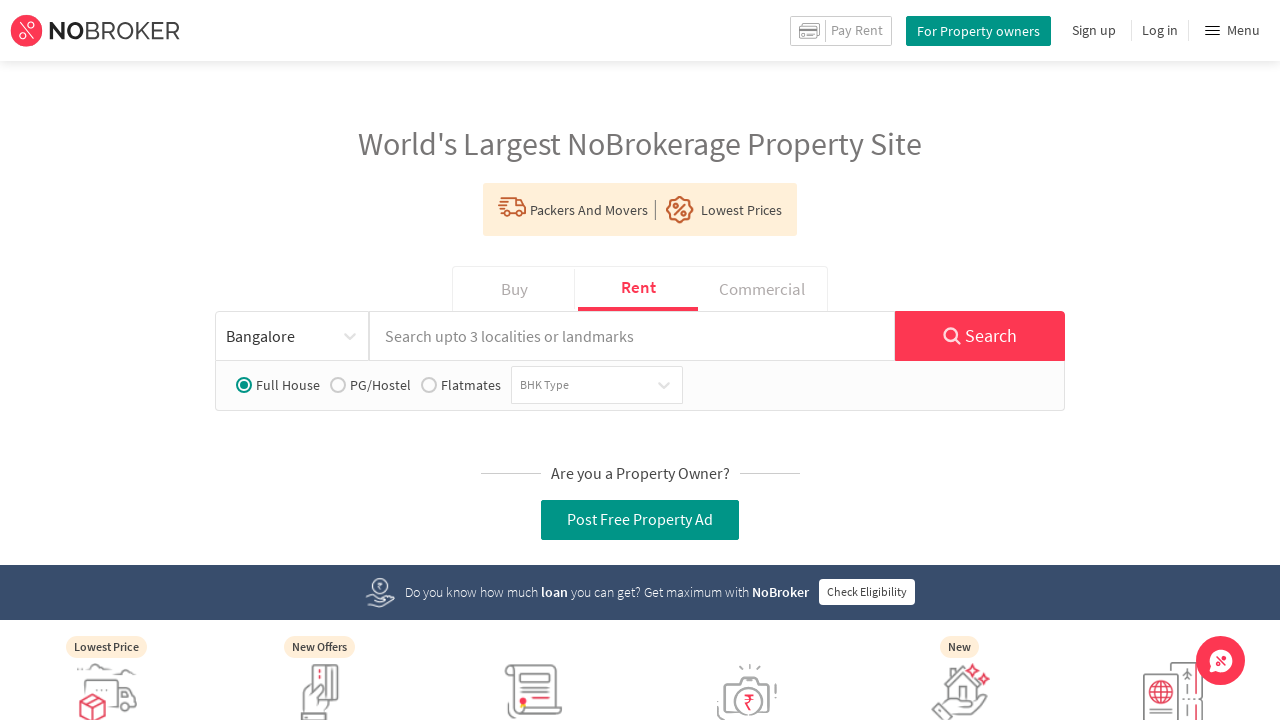

Clicked on multi-select dropdown to open it at (579, 385) on div.css-1hwfws3.nb-select__value-container.nb-select__value-container--is-multi
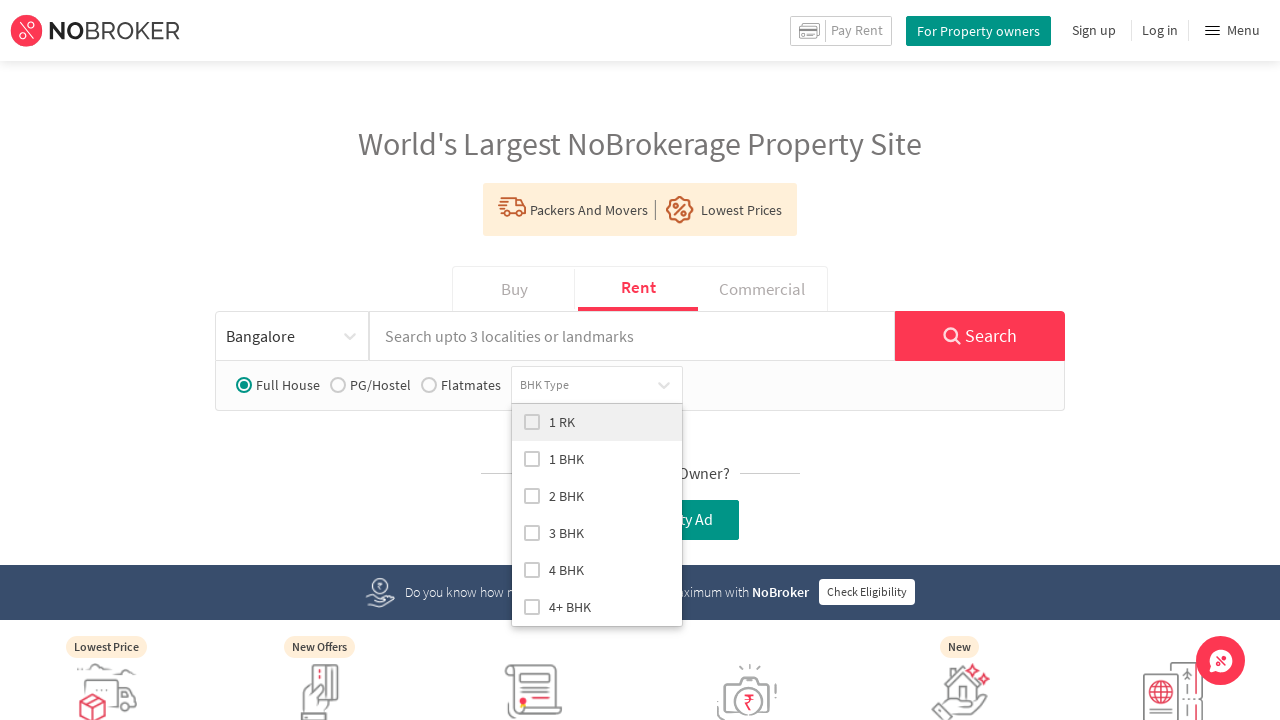

Pressed End key to navigate to last option
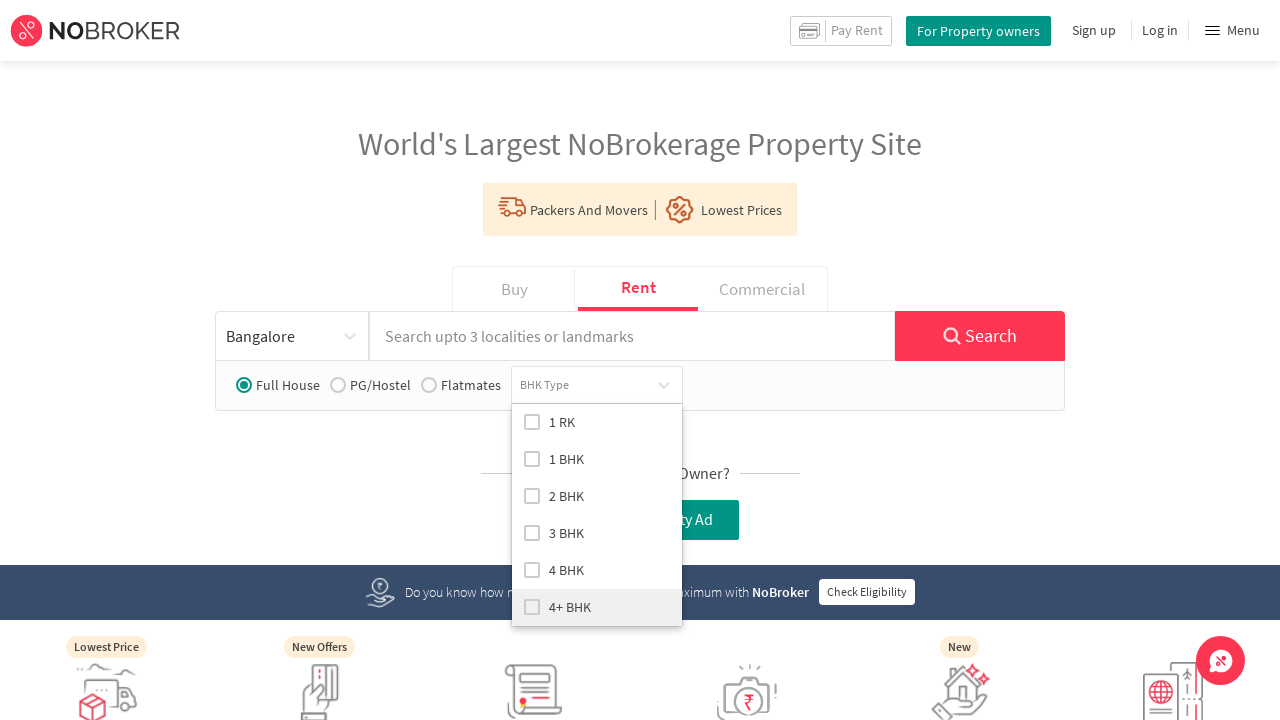

Waited 1000ms
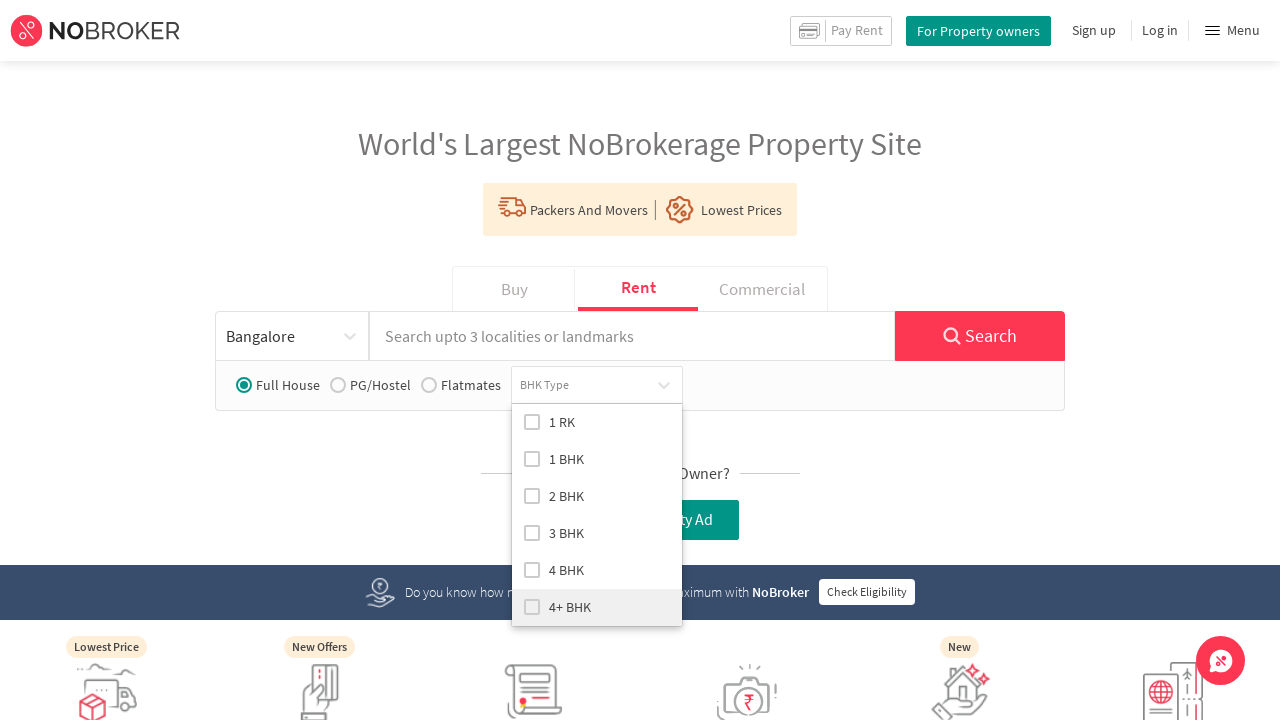

Pressed Enter to select last option
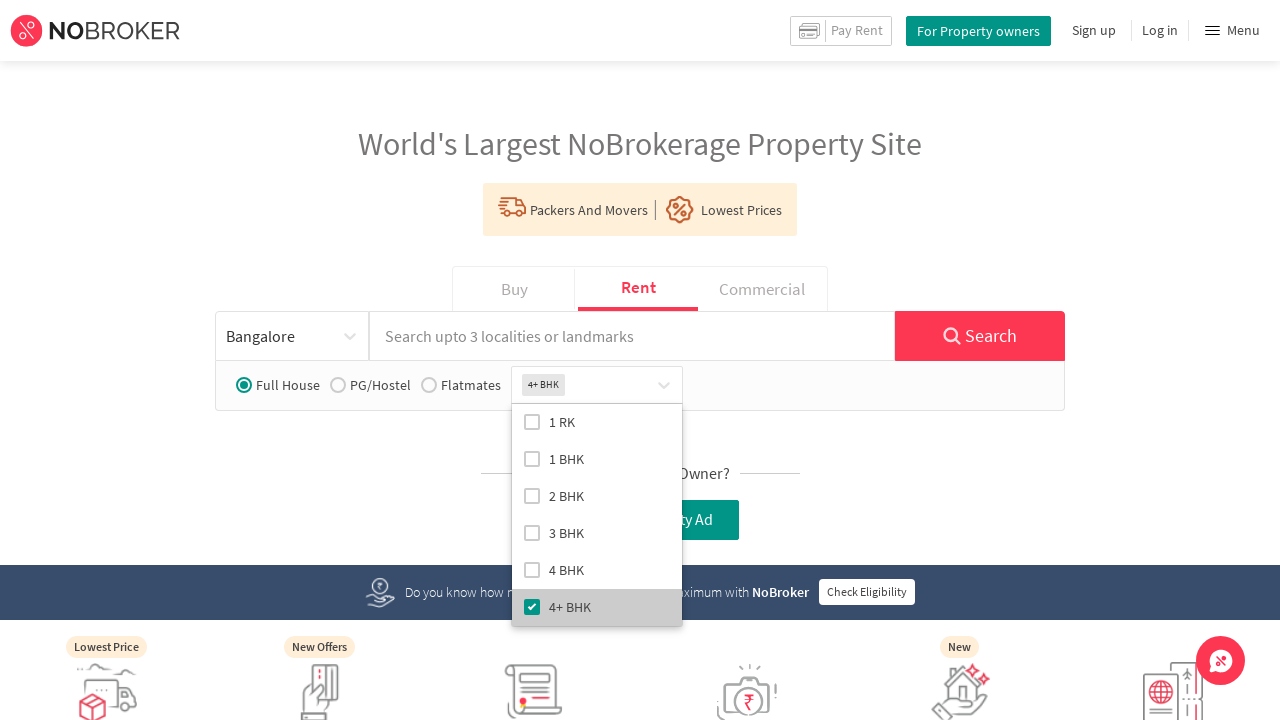

Waited 1000ms
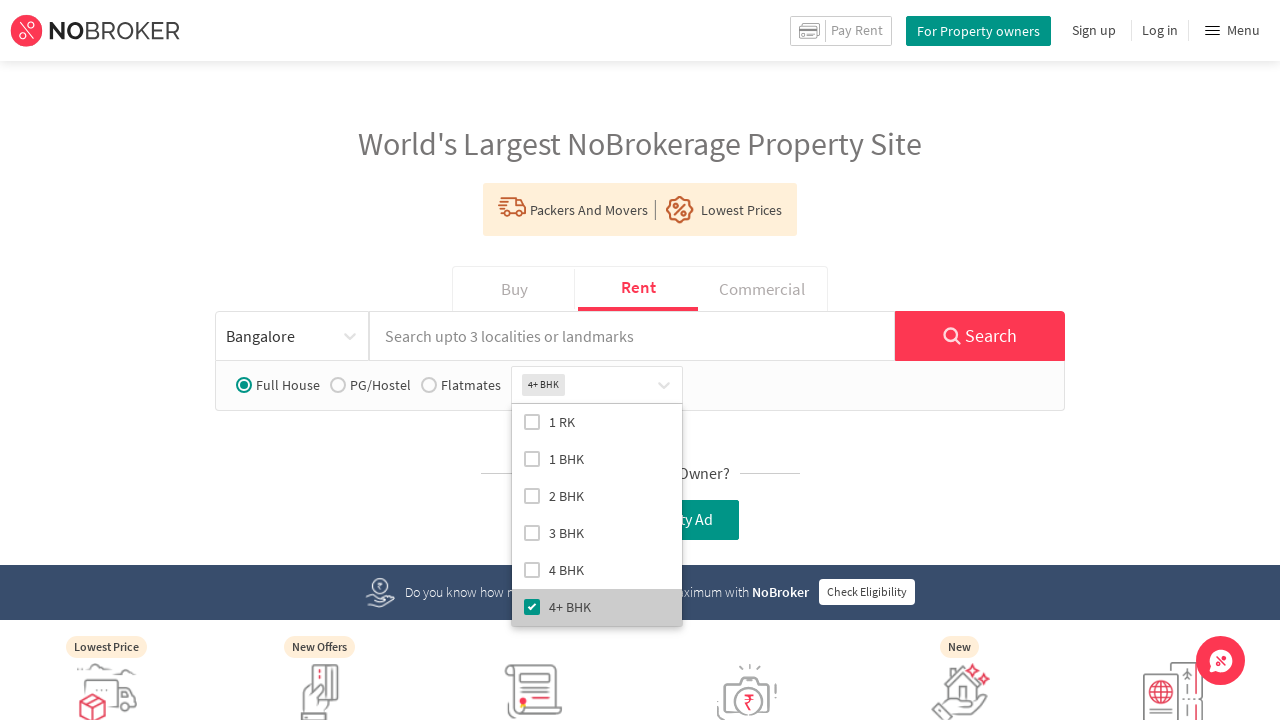

Pressed Home key to navigate to first option
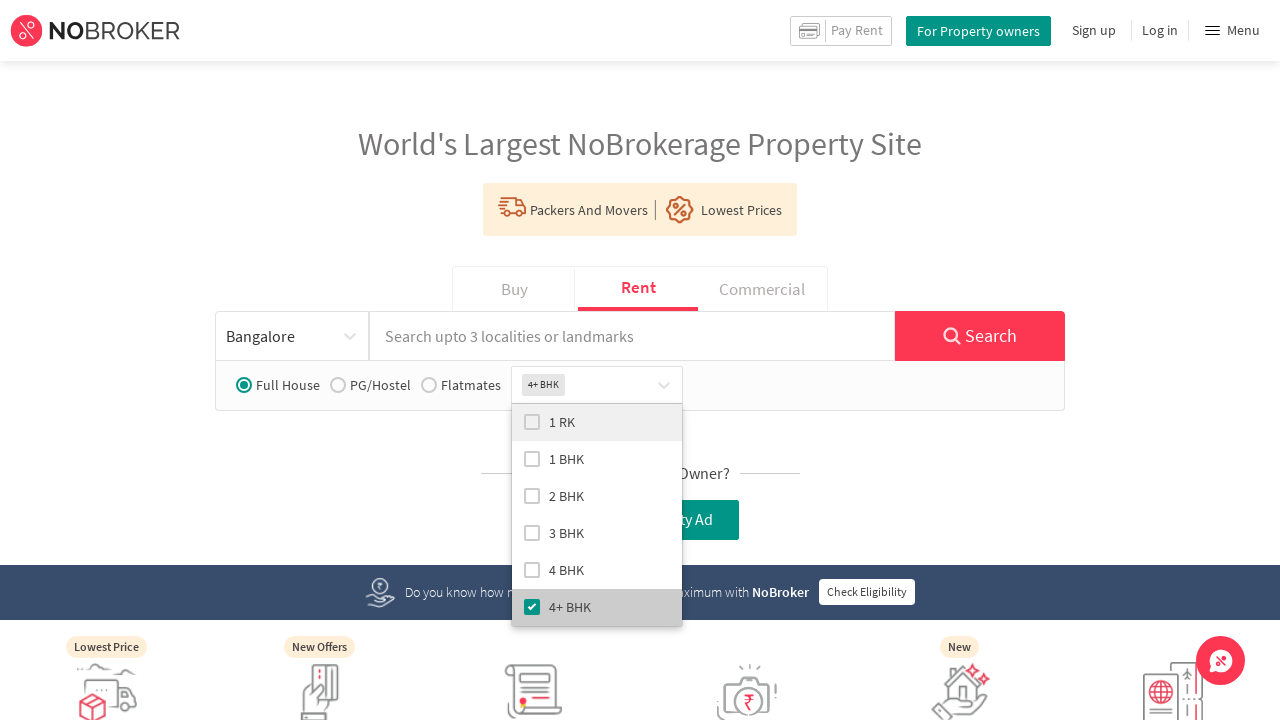

Waited 1000ms
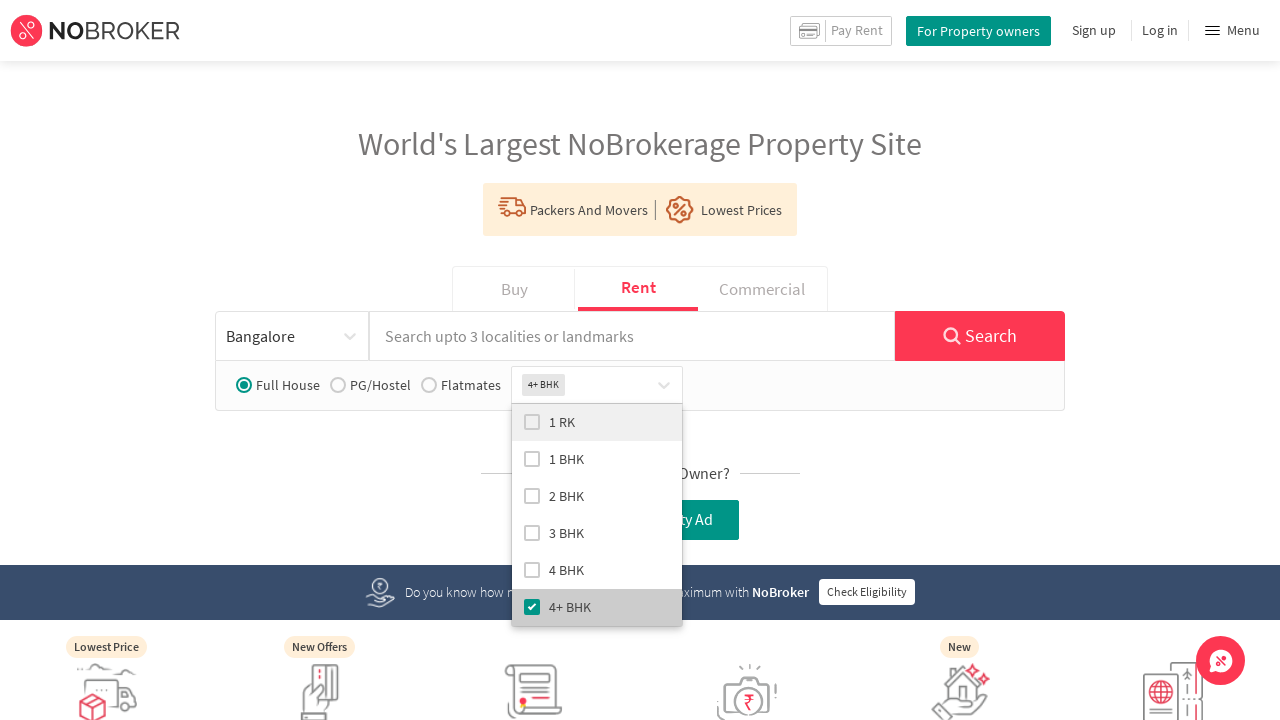

Pressed Enter to select first option
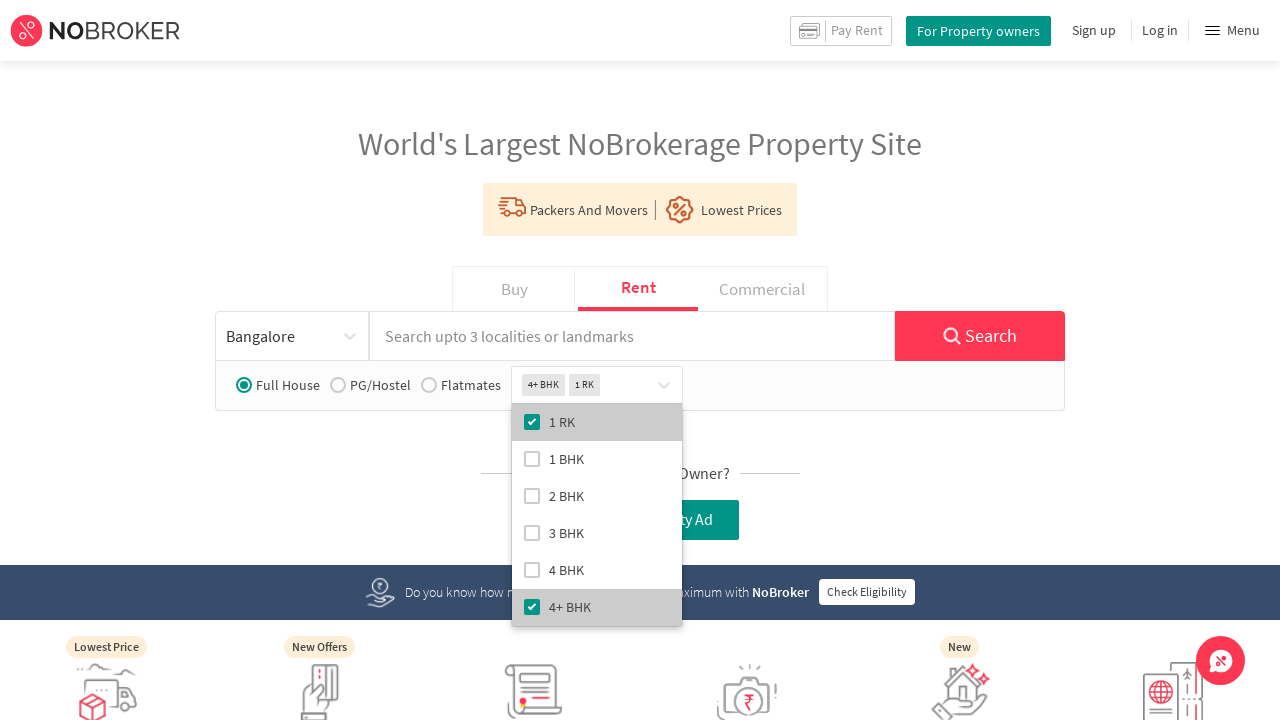

Waited 1000ms
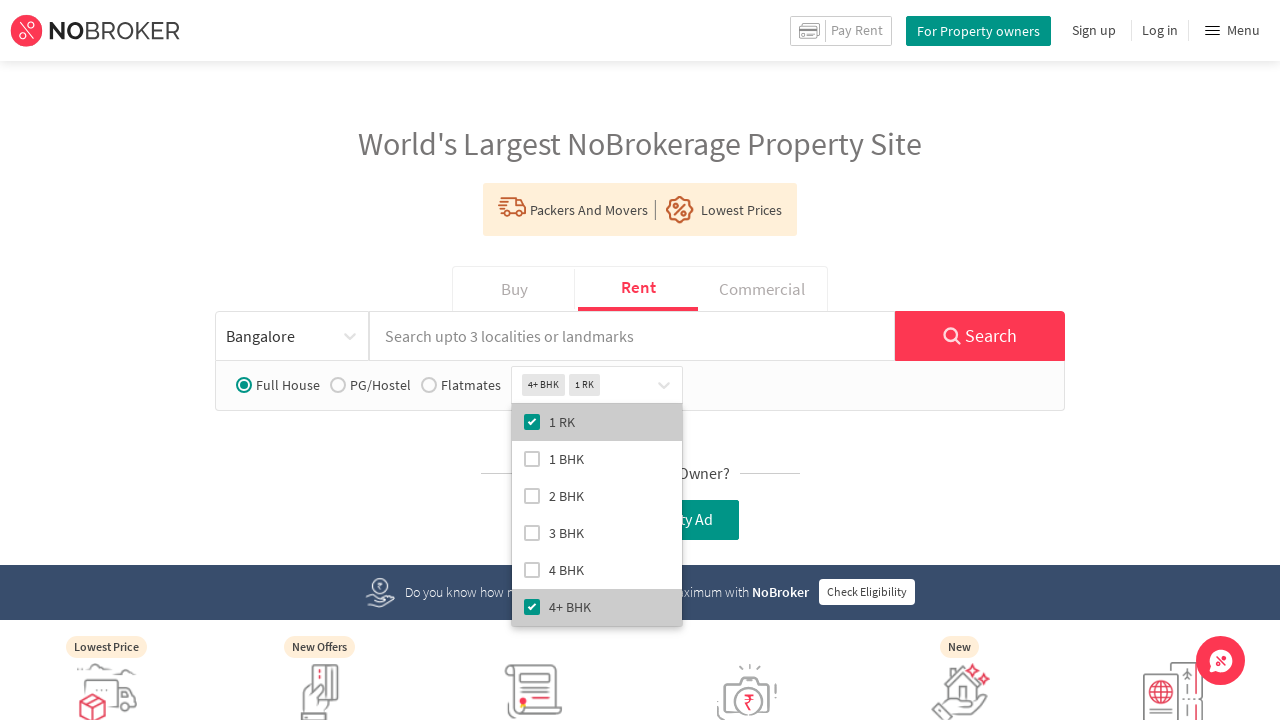

Pressed End key to navigate to last option again
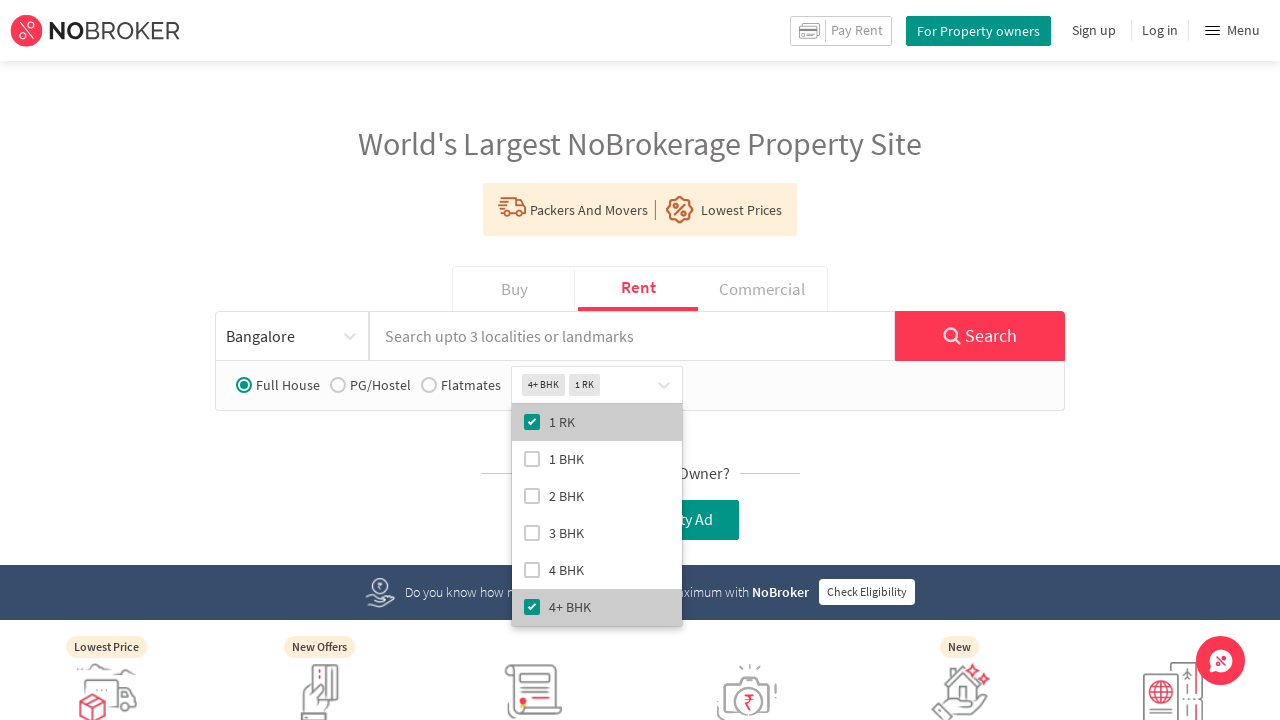

Waited 1000ms
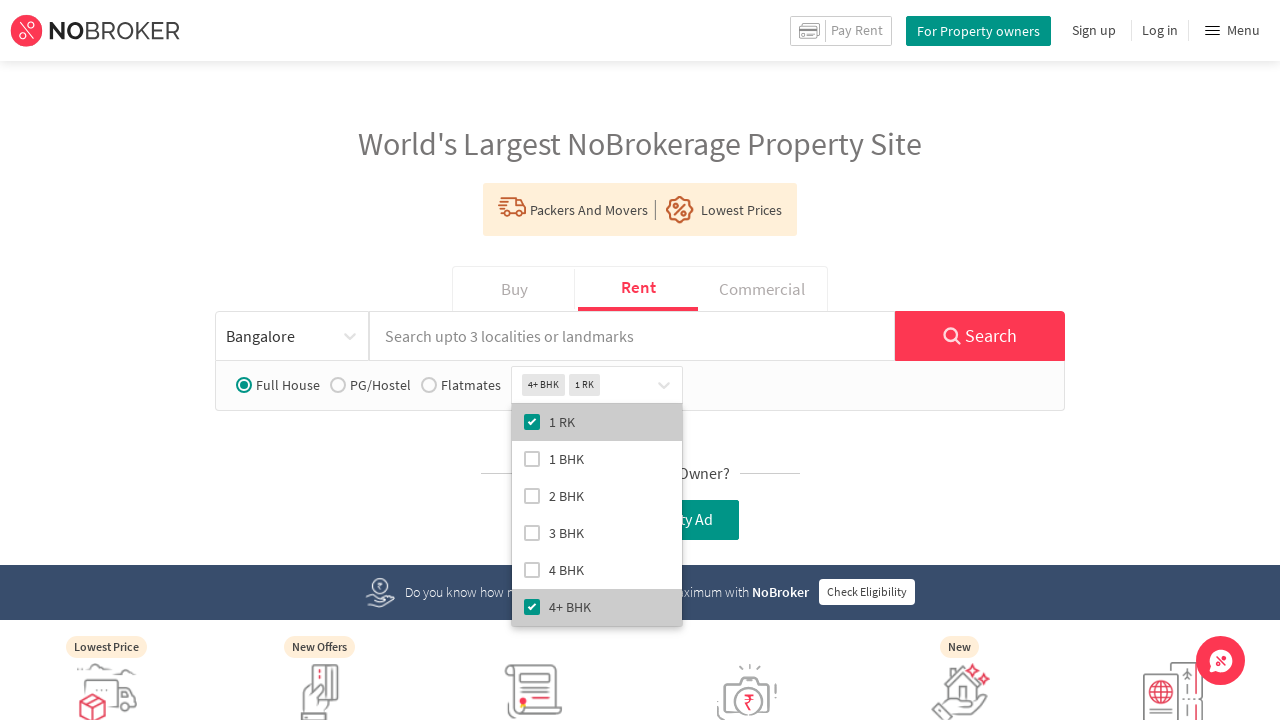

Pressed Enter to deselect last option
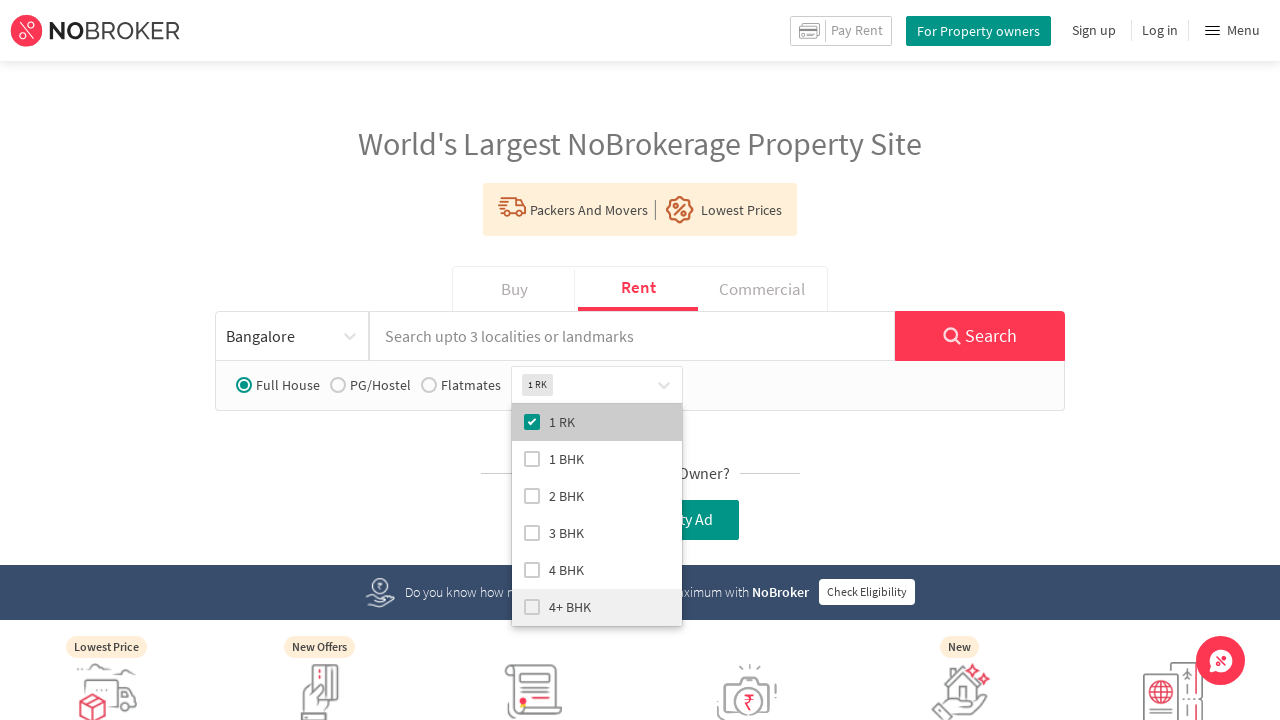

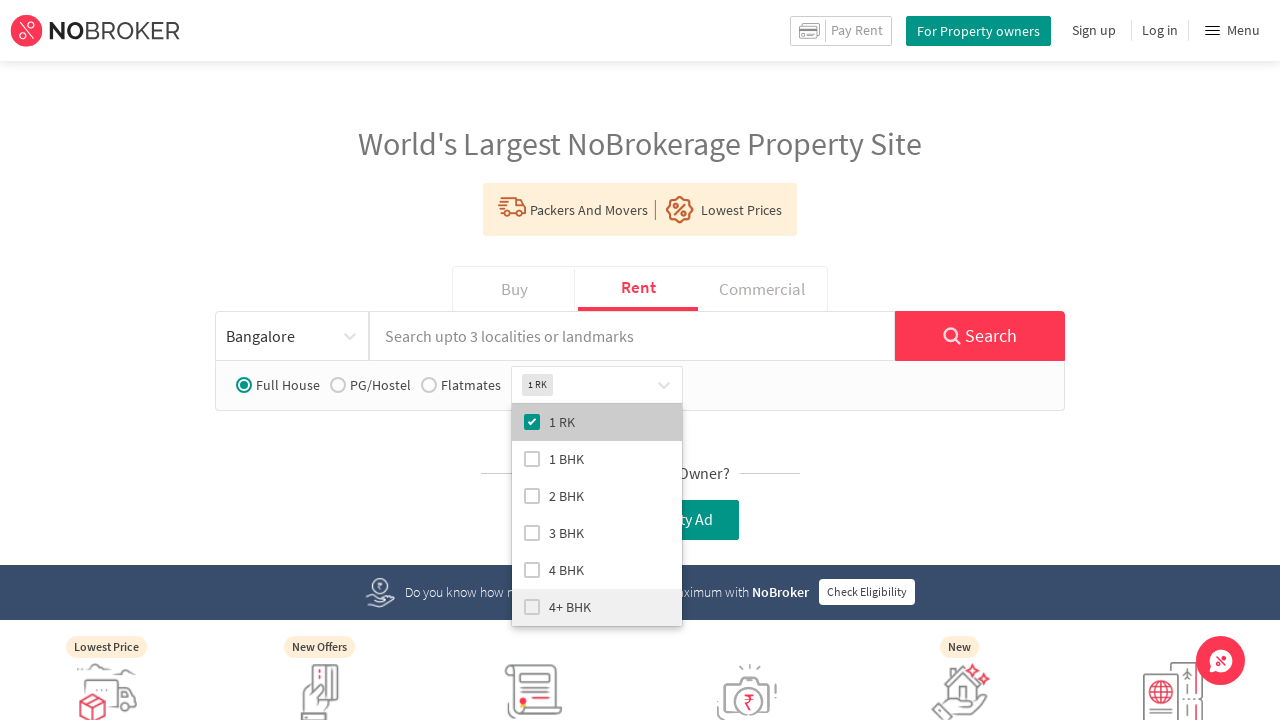